Tests window handling by clicking a button that opens a new window, then switching between windows and closing the sign-in window

Starting URL: https://support.google.com/mail/answer/56256?hl=en

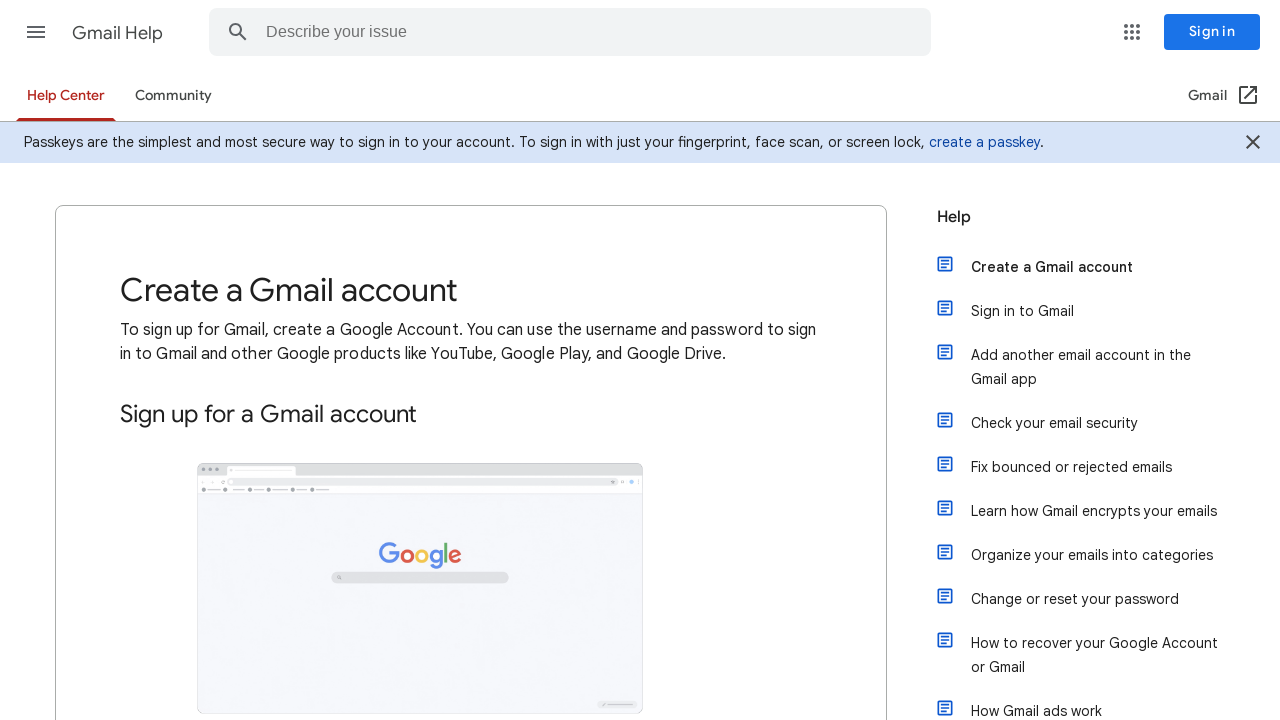

Clicked action button to open new window at (204, 360) on .action-button
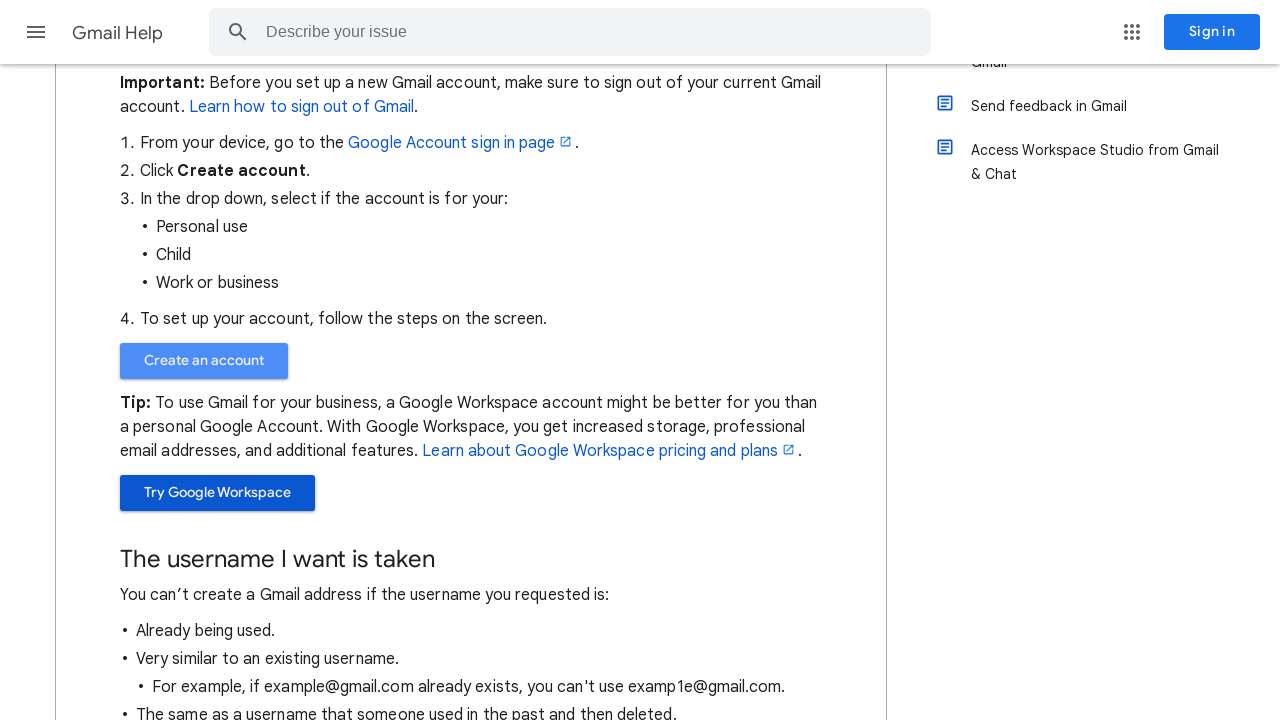

Waited for new window to open
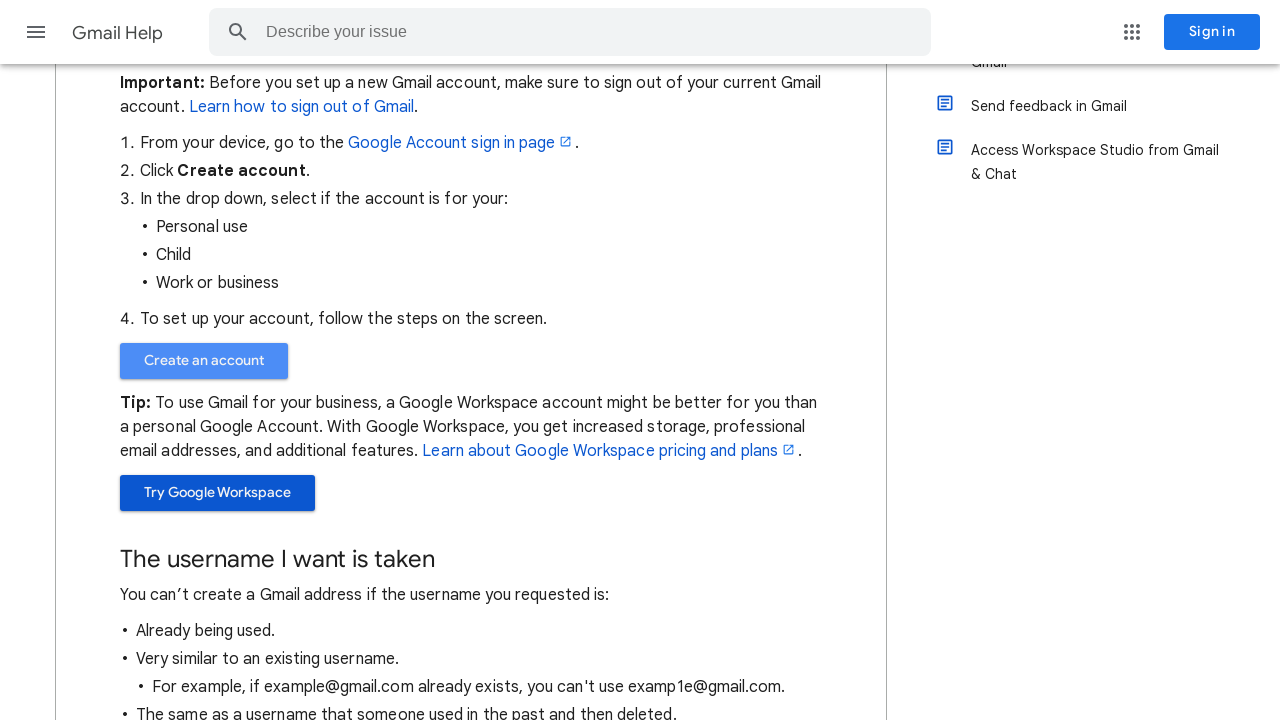

Retrieved all open pages/windows
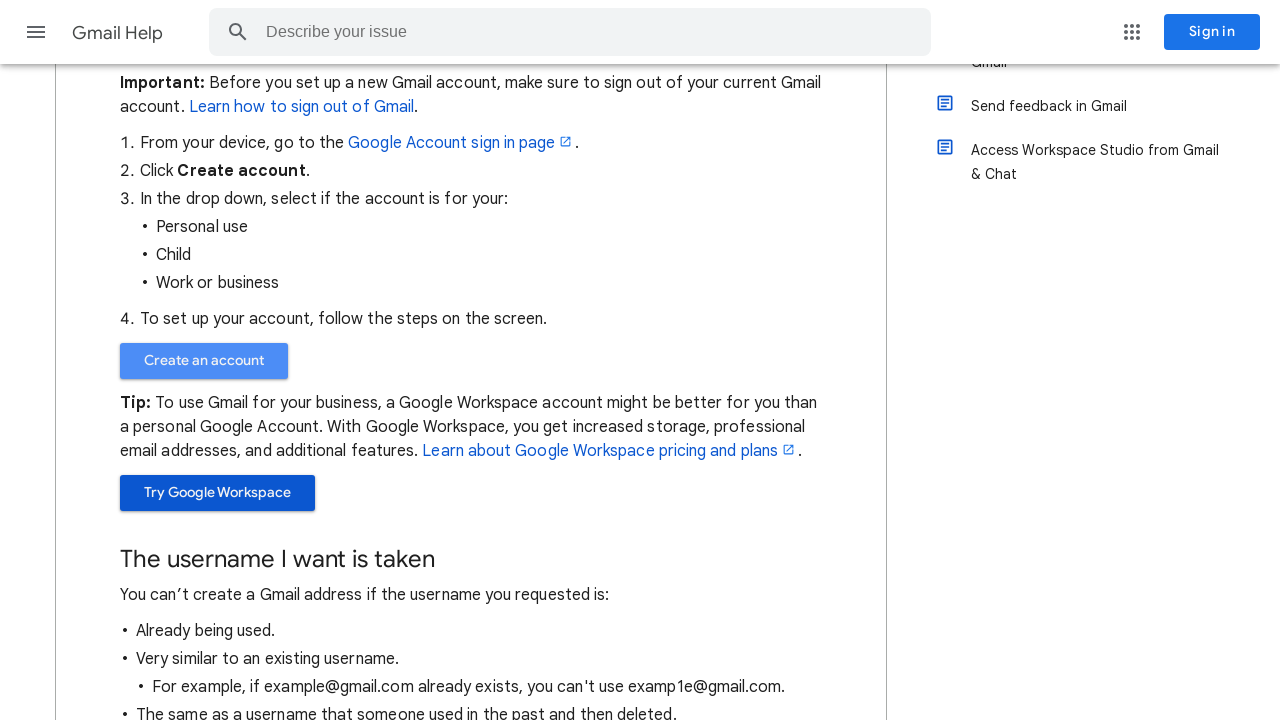

Closed sign-in window
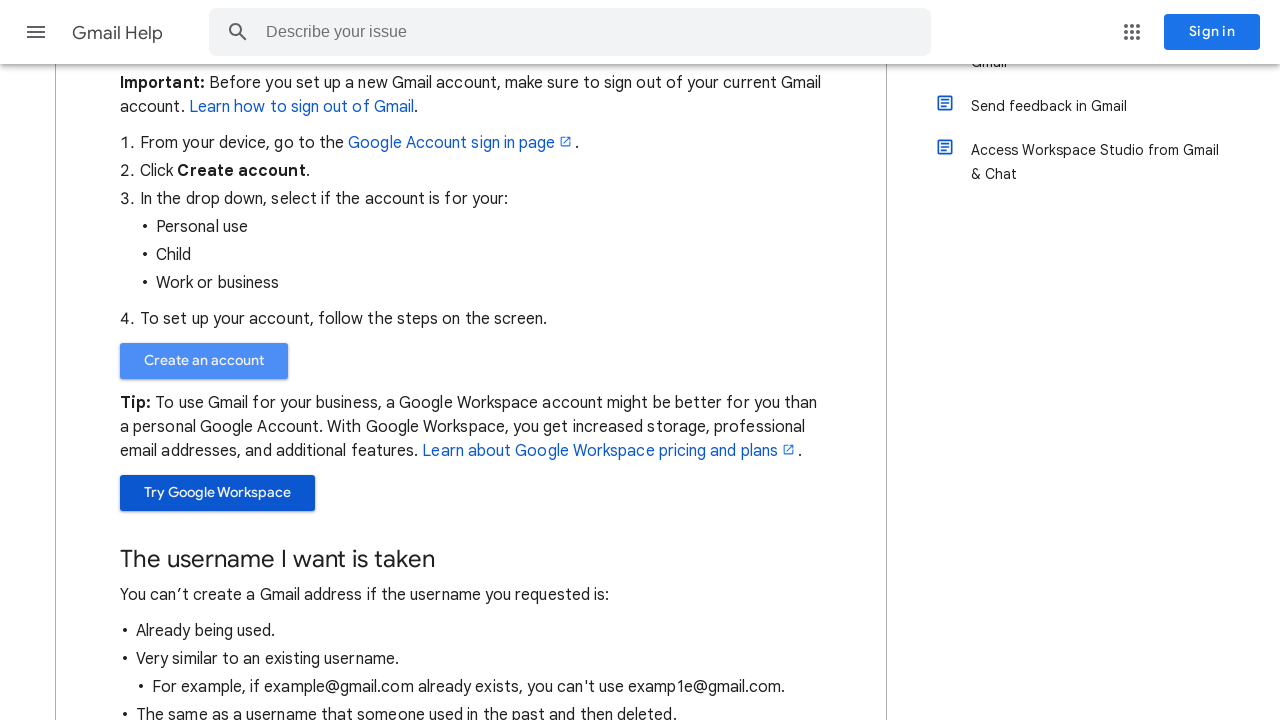

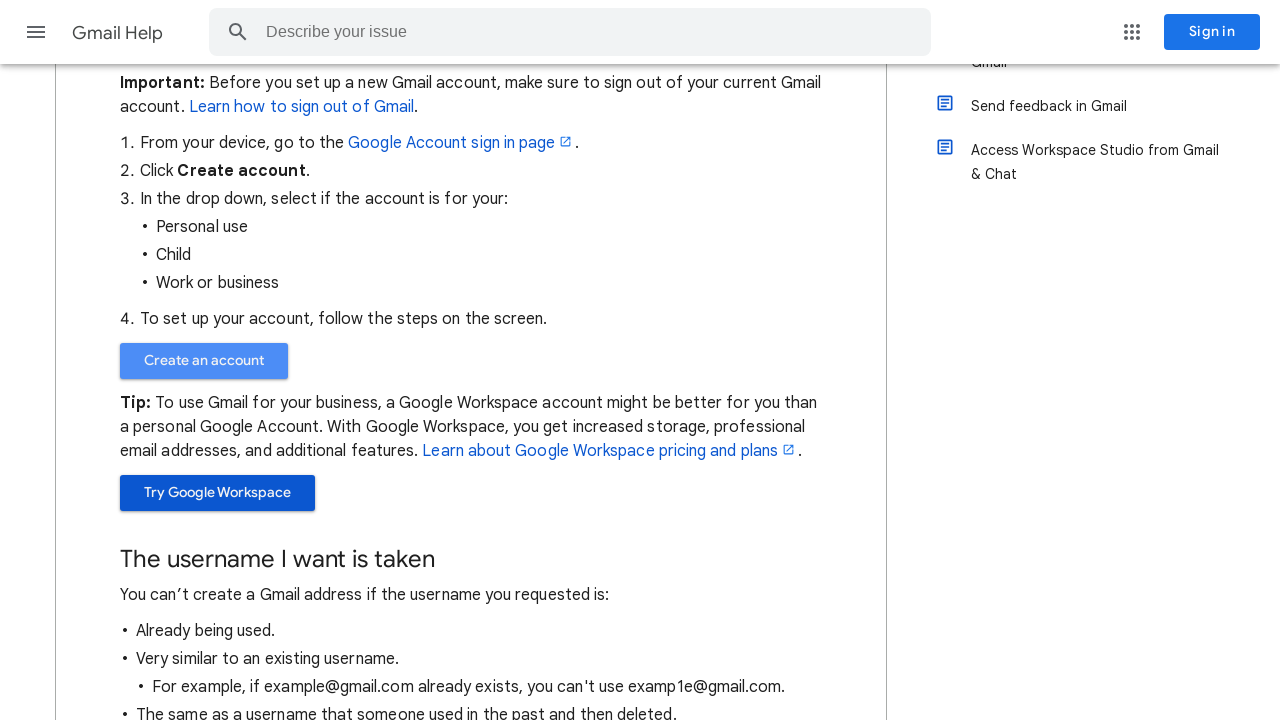